Tests input form functionality on a practice website by filling various input types (number, text, password, date) and clicking the display button to show the entered values.

Starting URL: https://practice.expandtesting.com/inputs

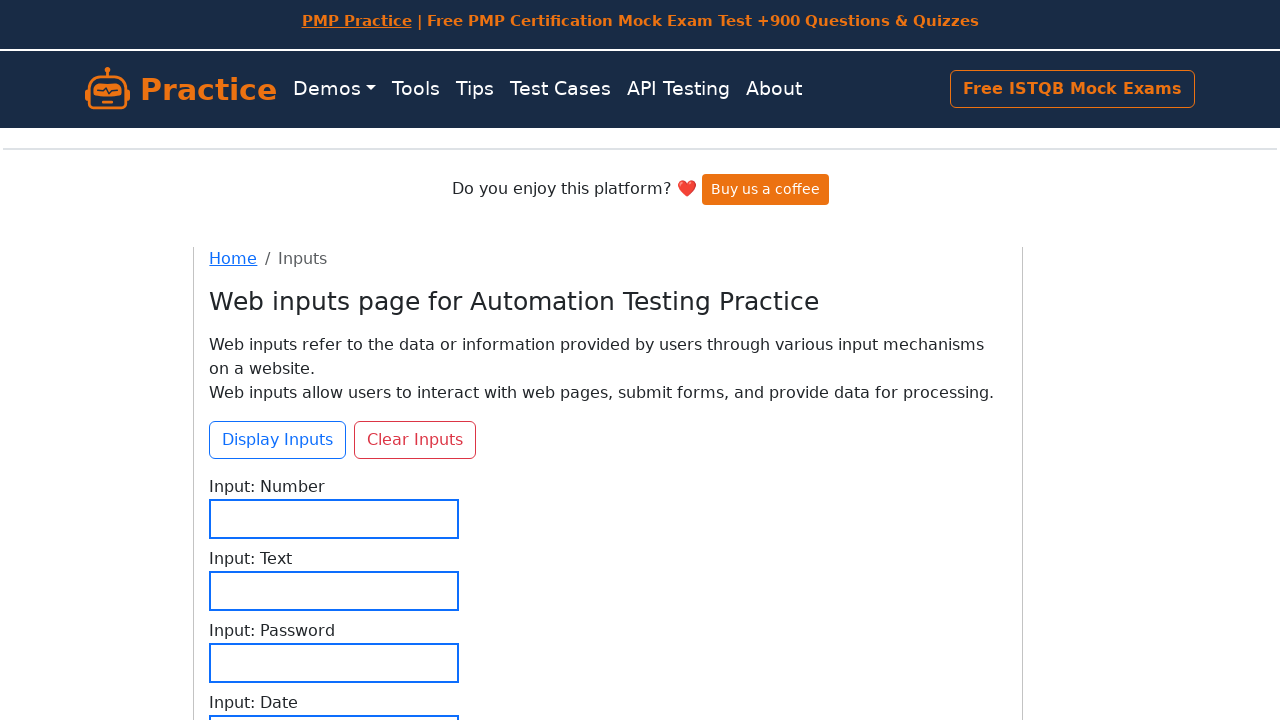

Filled number input field with '1' on #input-number
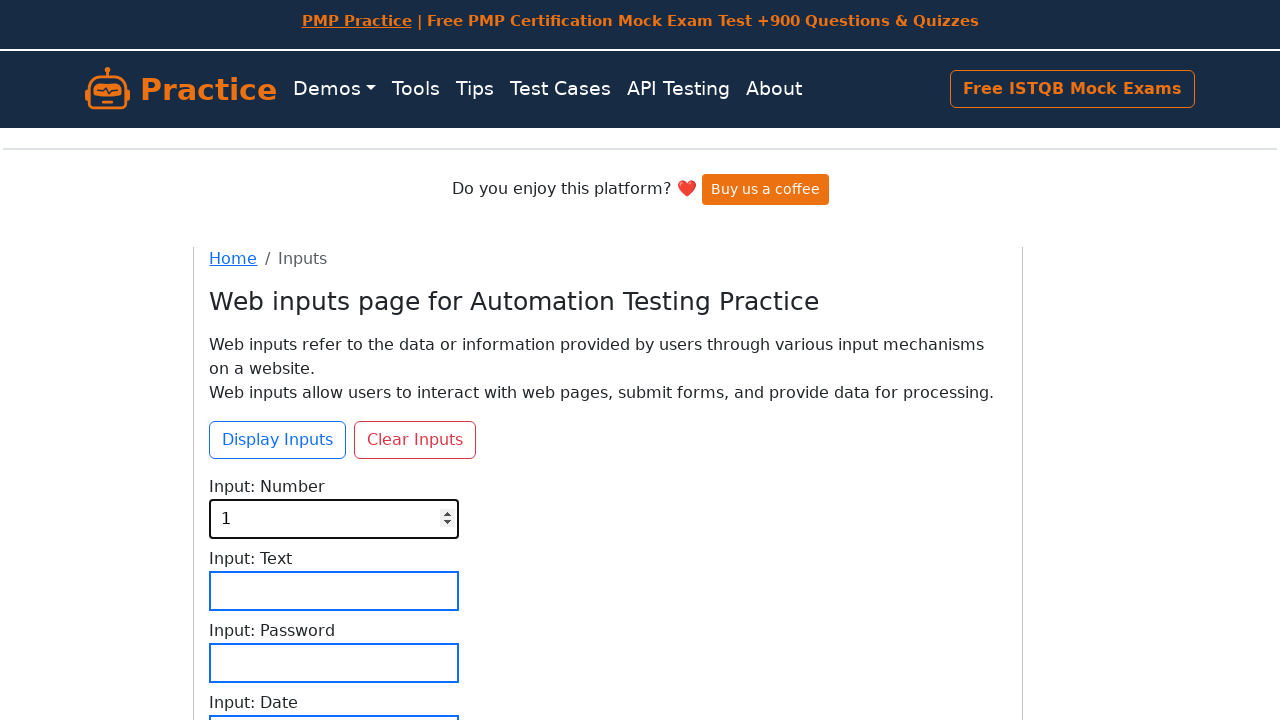

Filled text input field with 'input text' on #input-text
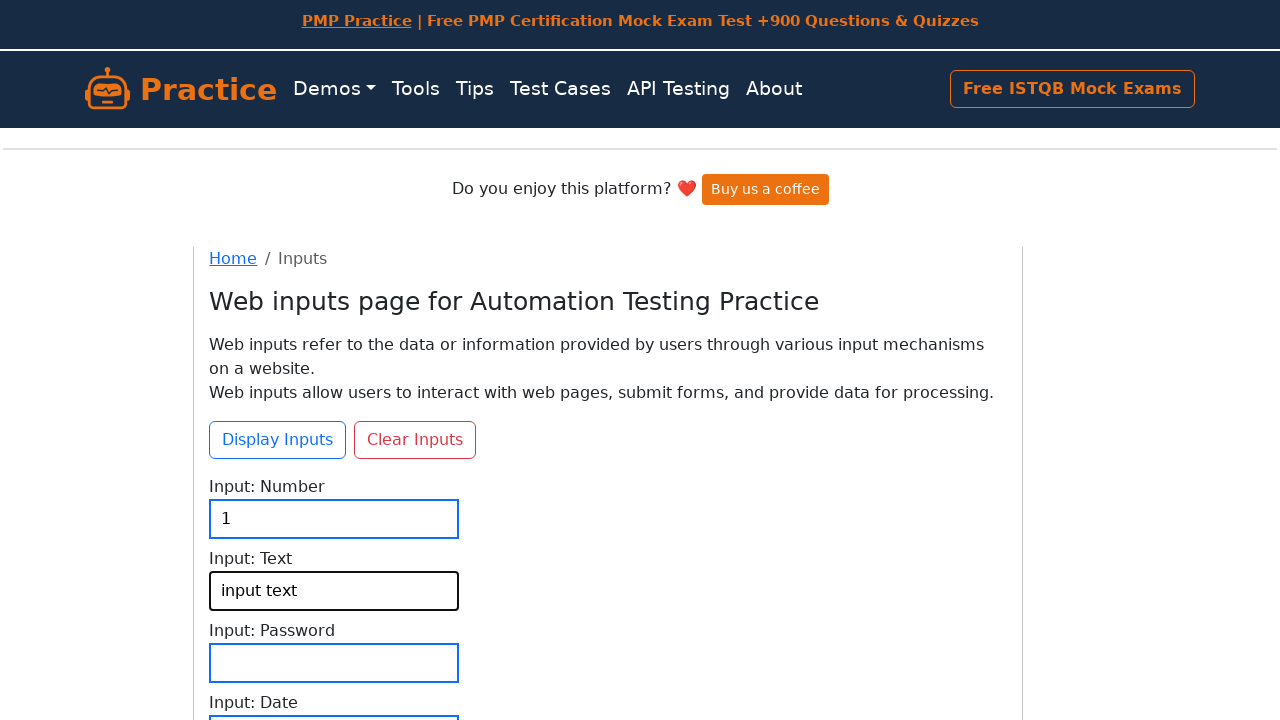

Filled password input field with 'TestPass@5678' on #input-password
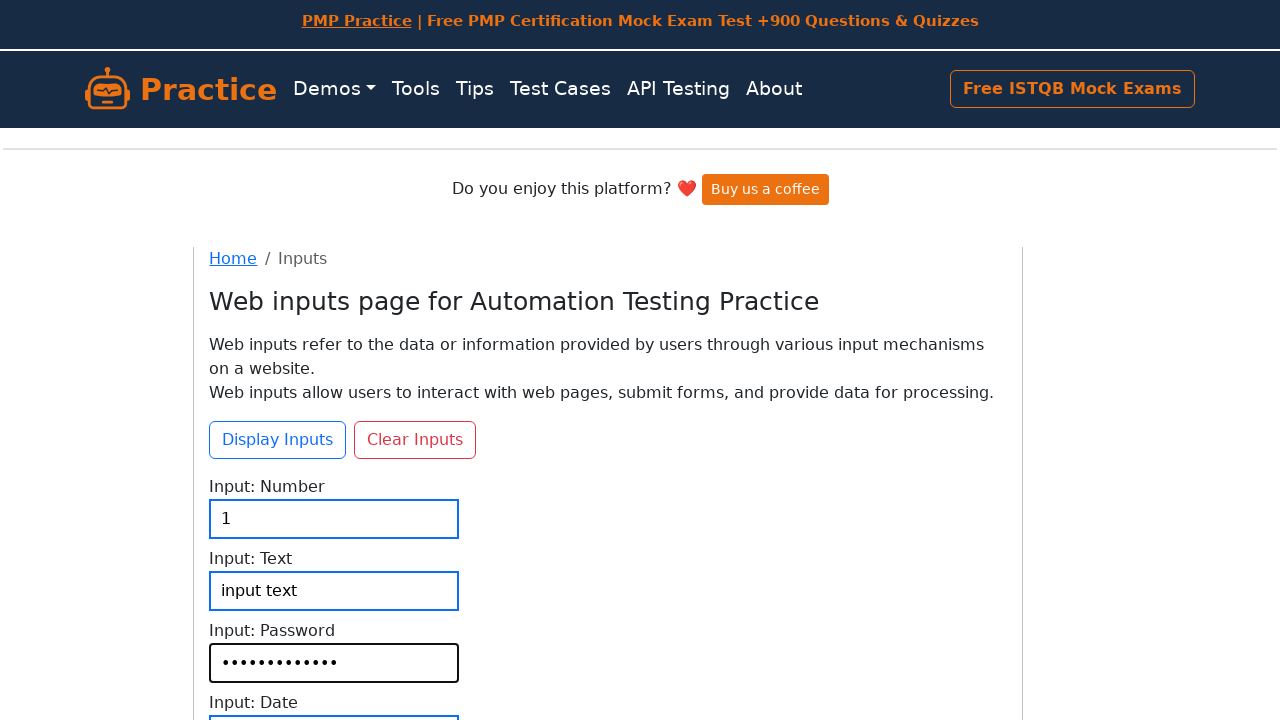

Filled date input field with '1997-08-18' on #input-date
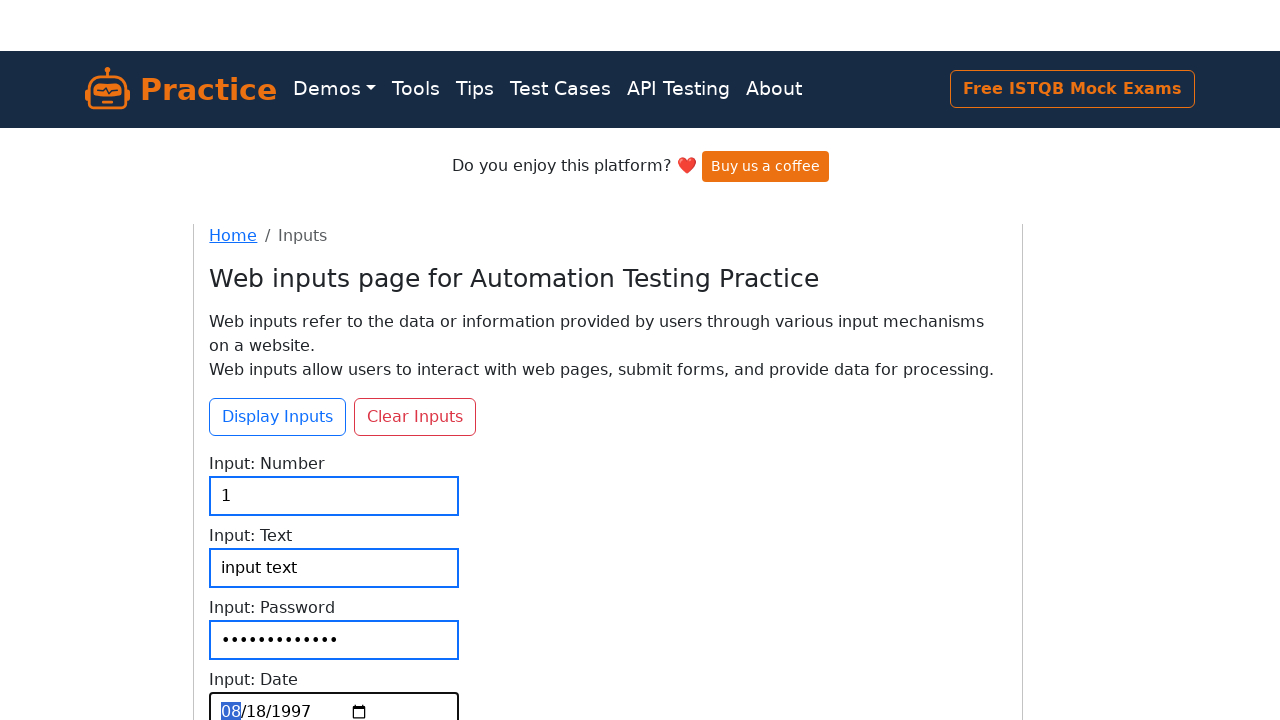

Clicked the display inputs button to show entered values at (278, 270) on #btn-display-inputs
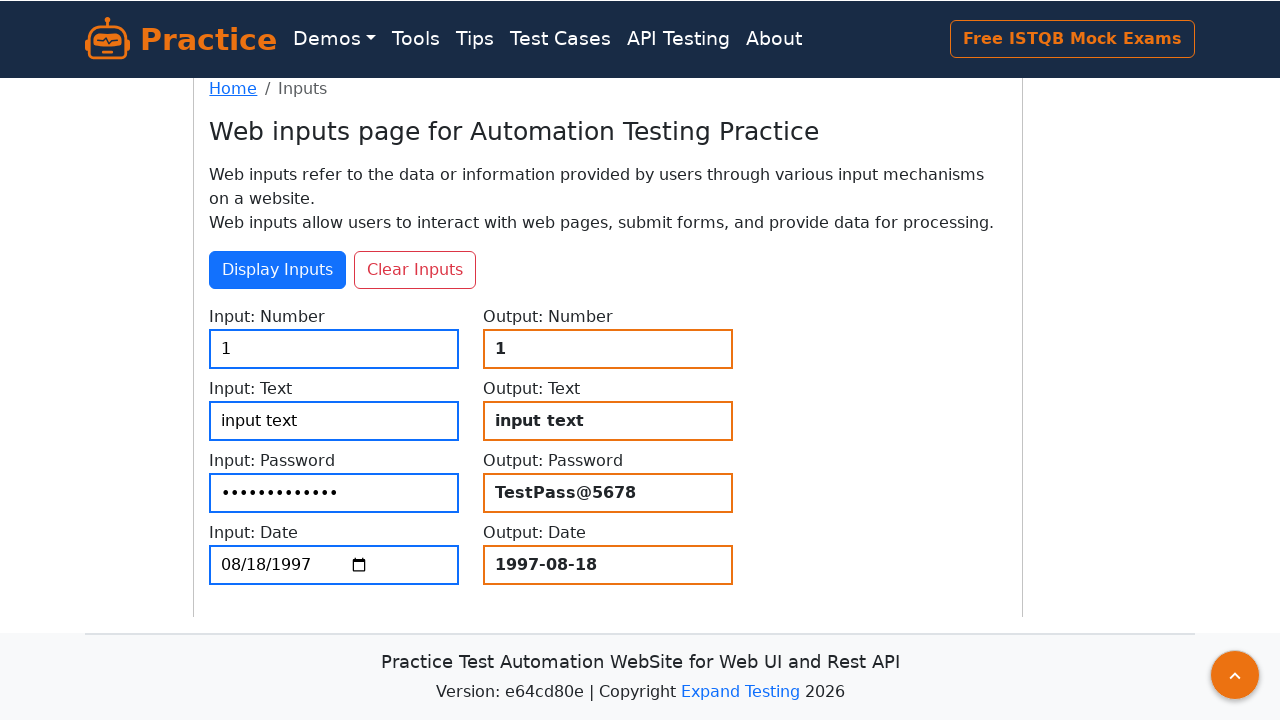

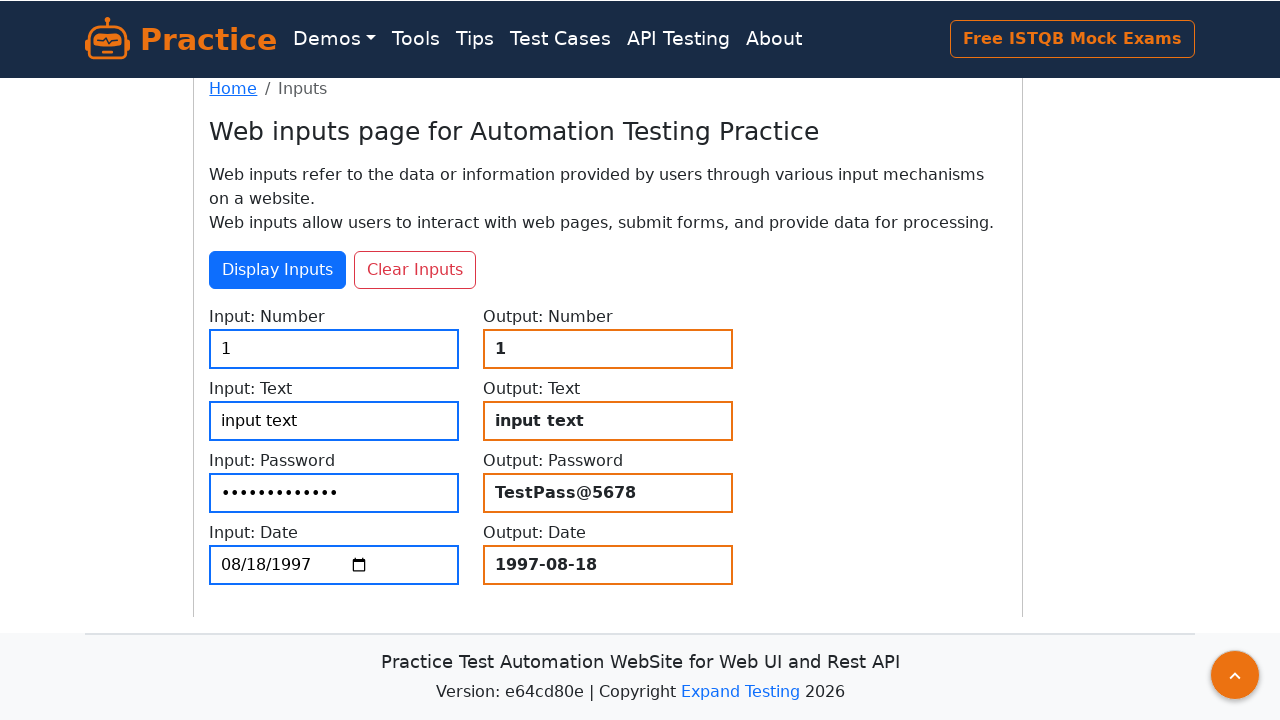